Tests viewing product description by selecting Monitors category, clicking on ASUS monitor, and verifying the product description page loads

Starting URL: https://www.demoblaze.com/index.html

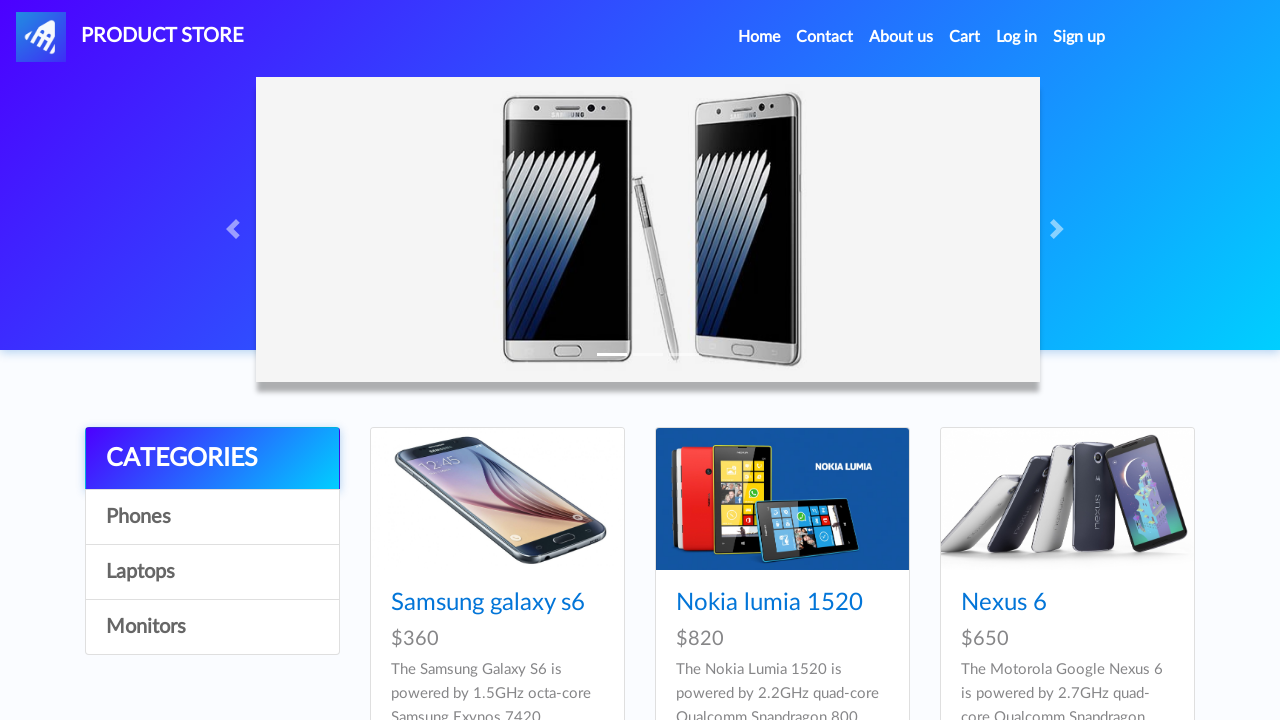

Clicked on Monitors category at (212, 627) on a:has-text('Monitors')
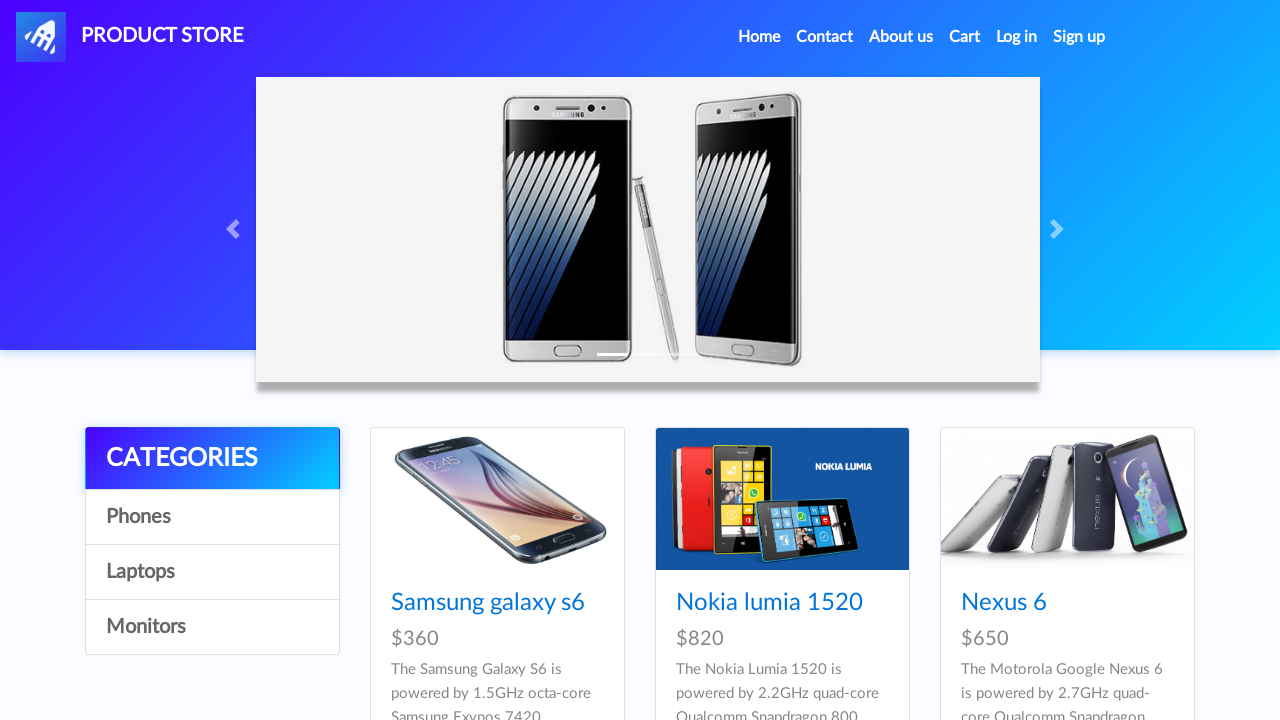

Products loaded in Monitors category
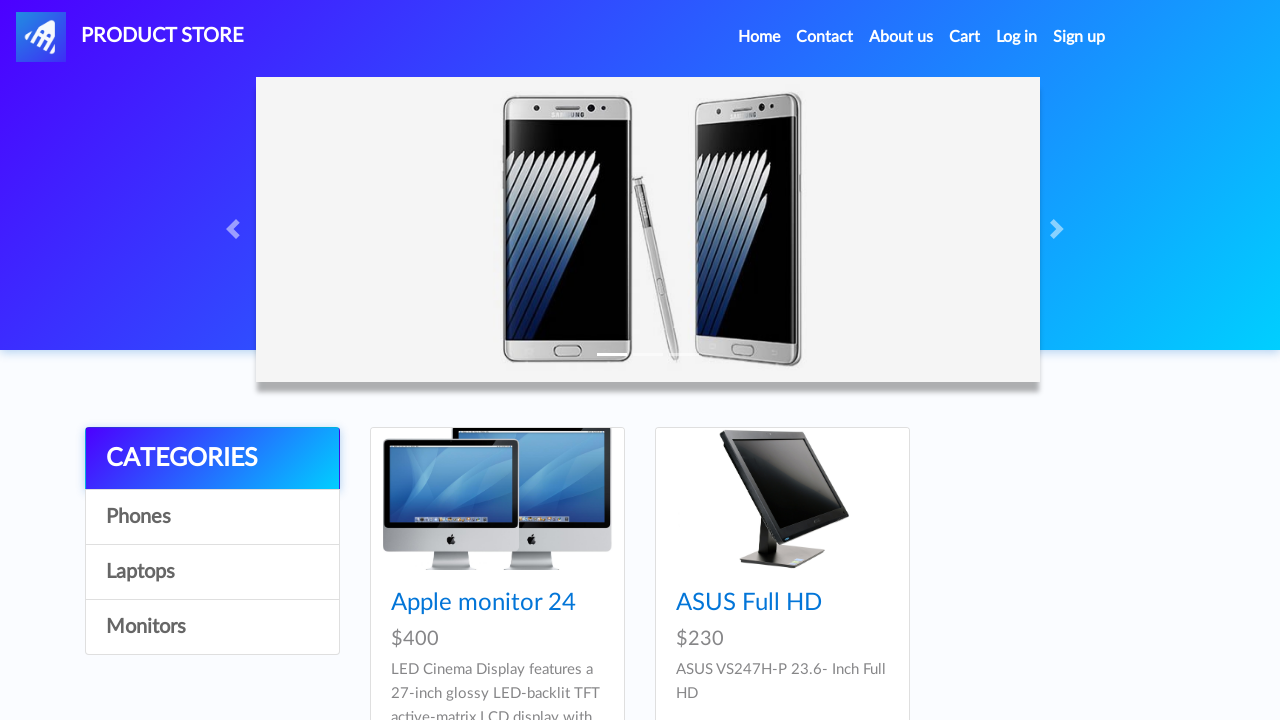

Clicked on ASUS Full HD monitor product at (749, 603) on a:has-text('ASUS Full HD')
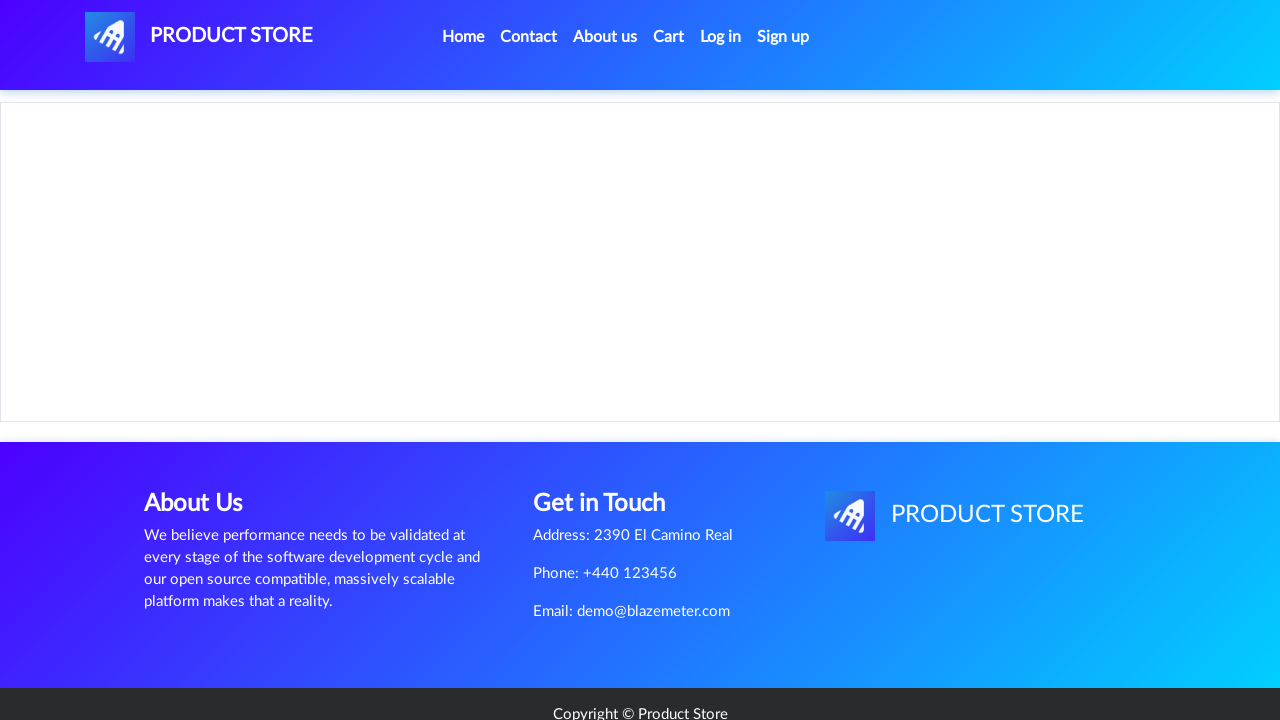

Product content section loaded
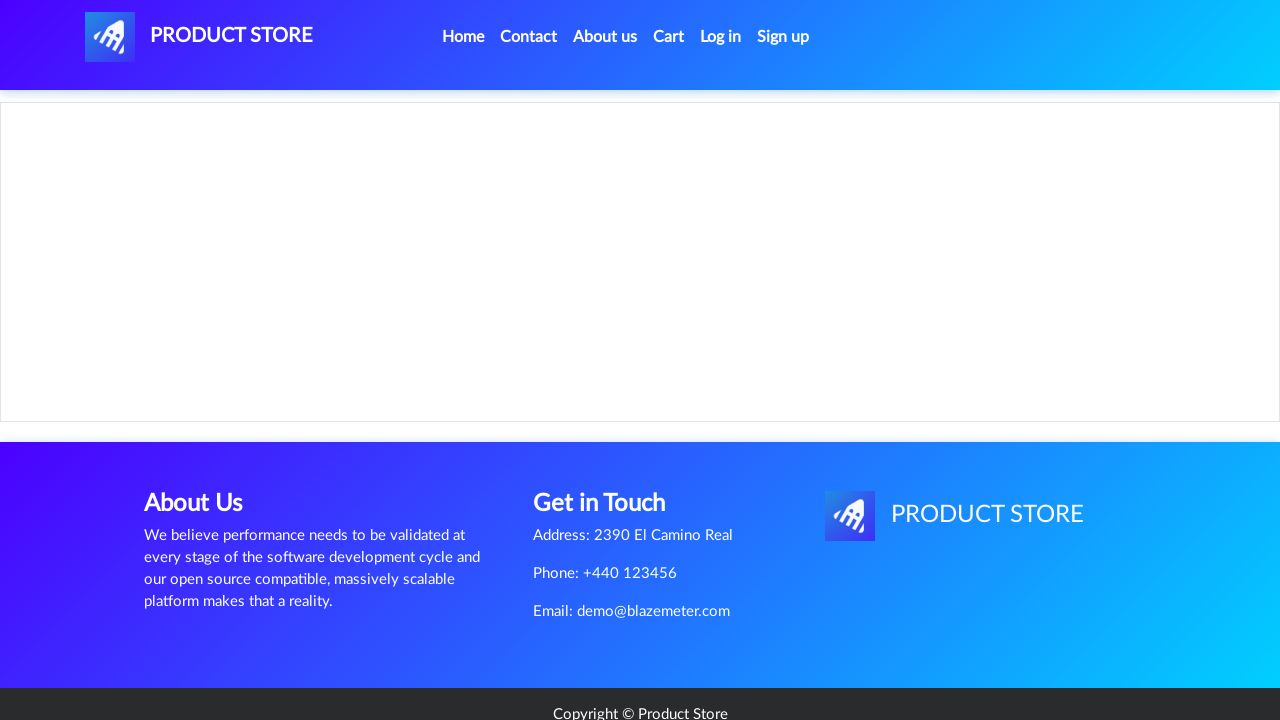

Product description page loaded and verified
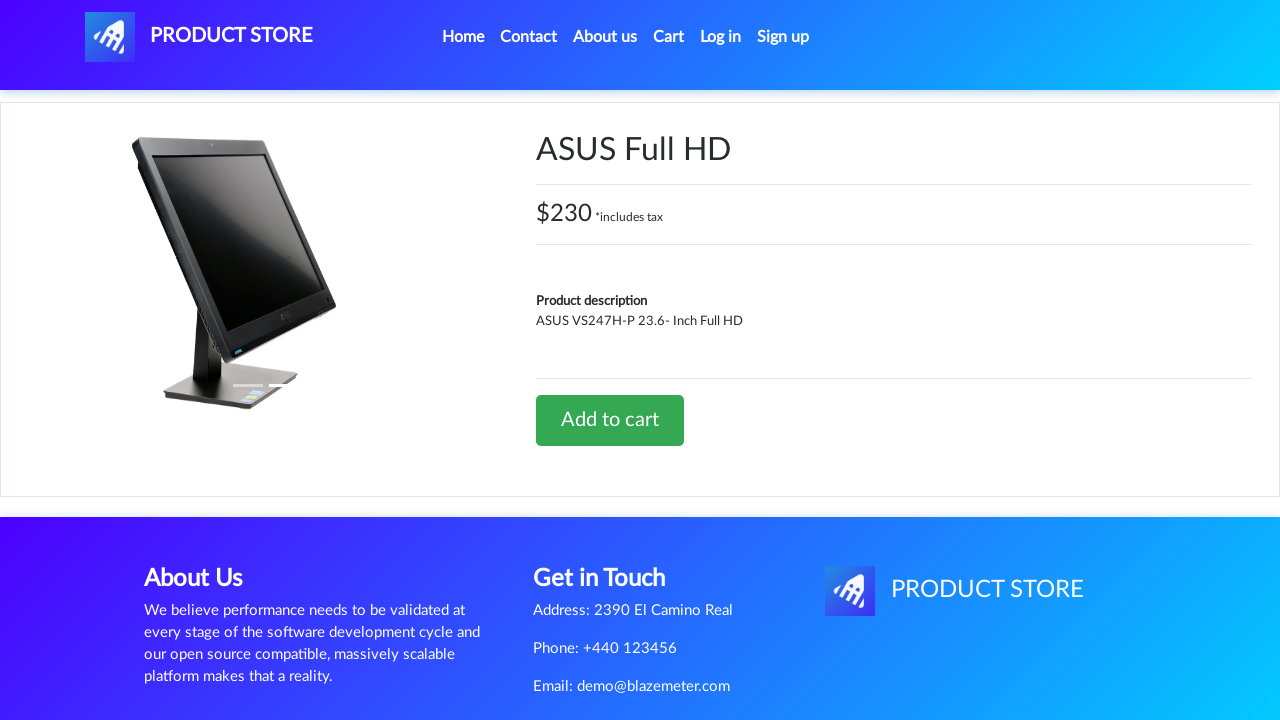

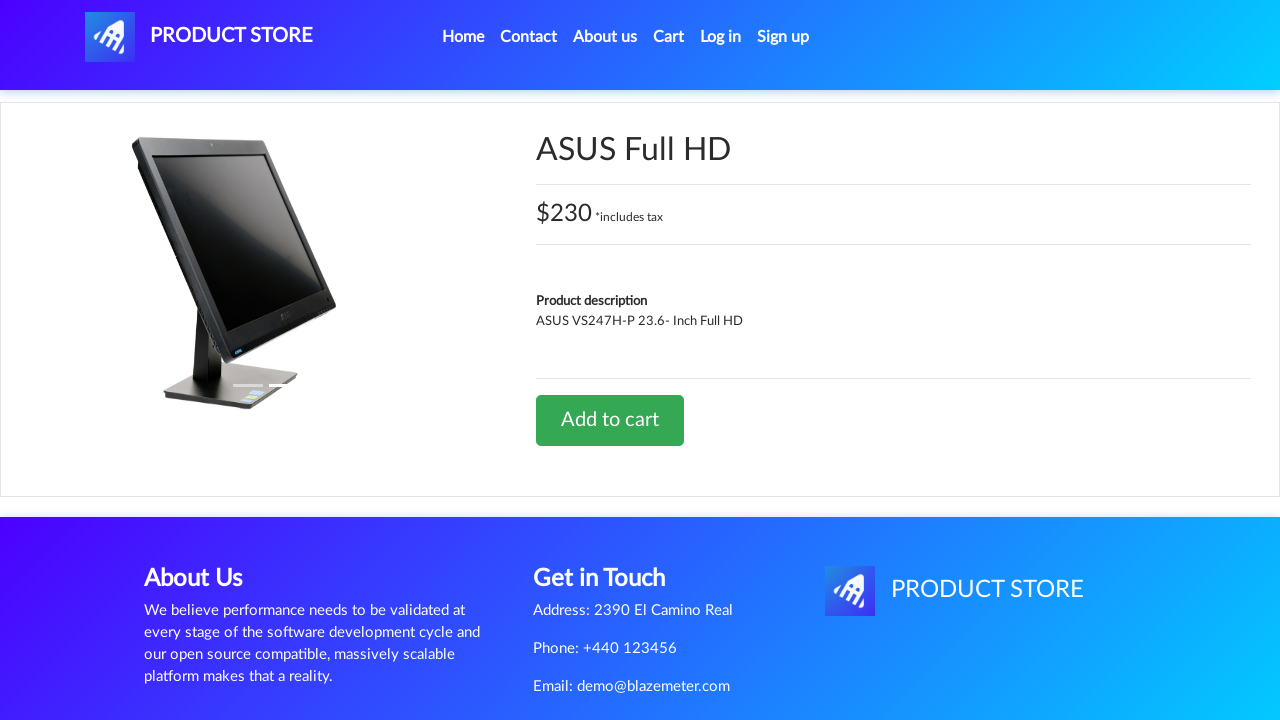